Navigates to the Jobs page, verifies job listings are visible, and clicks the "More" pagination link if available to test pagination functionality.

Starting URL: https://news.ycombinator.com/jobs

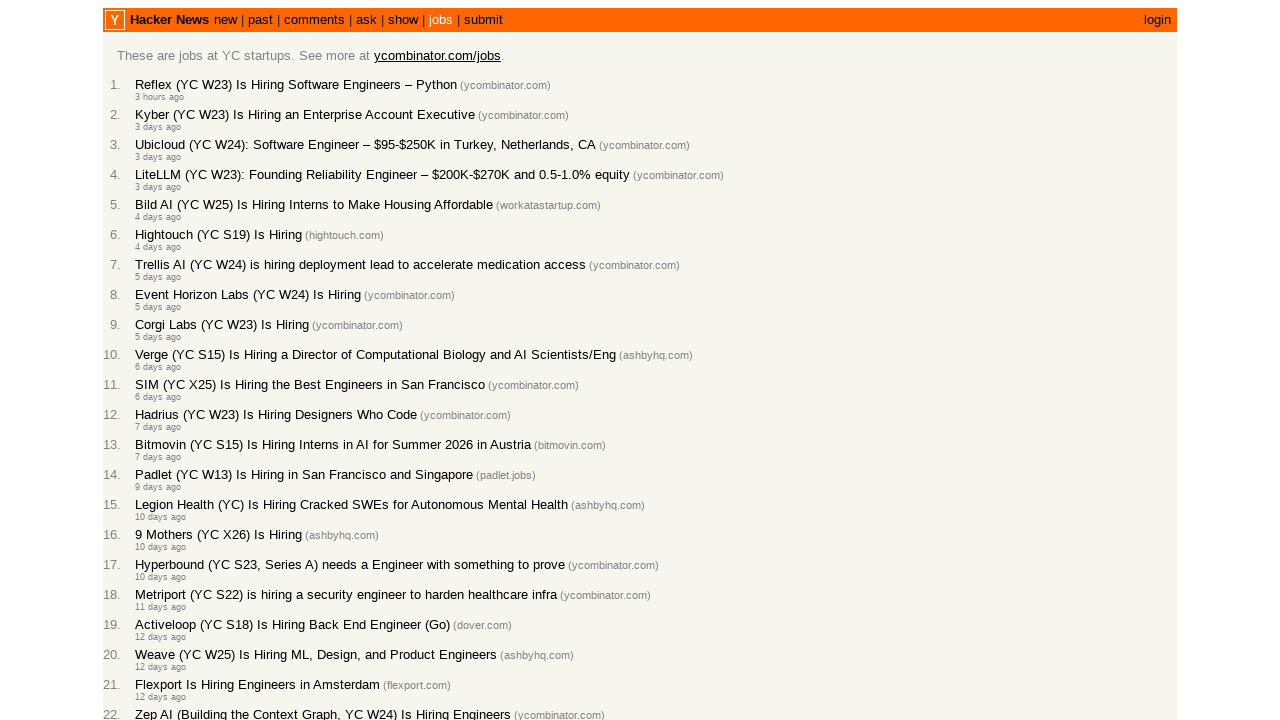

Waited for page to load (domcontentloaded)
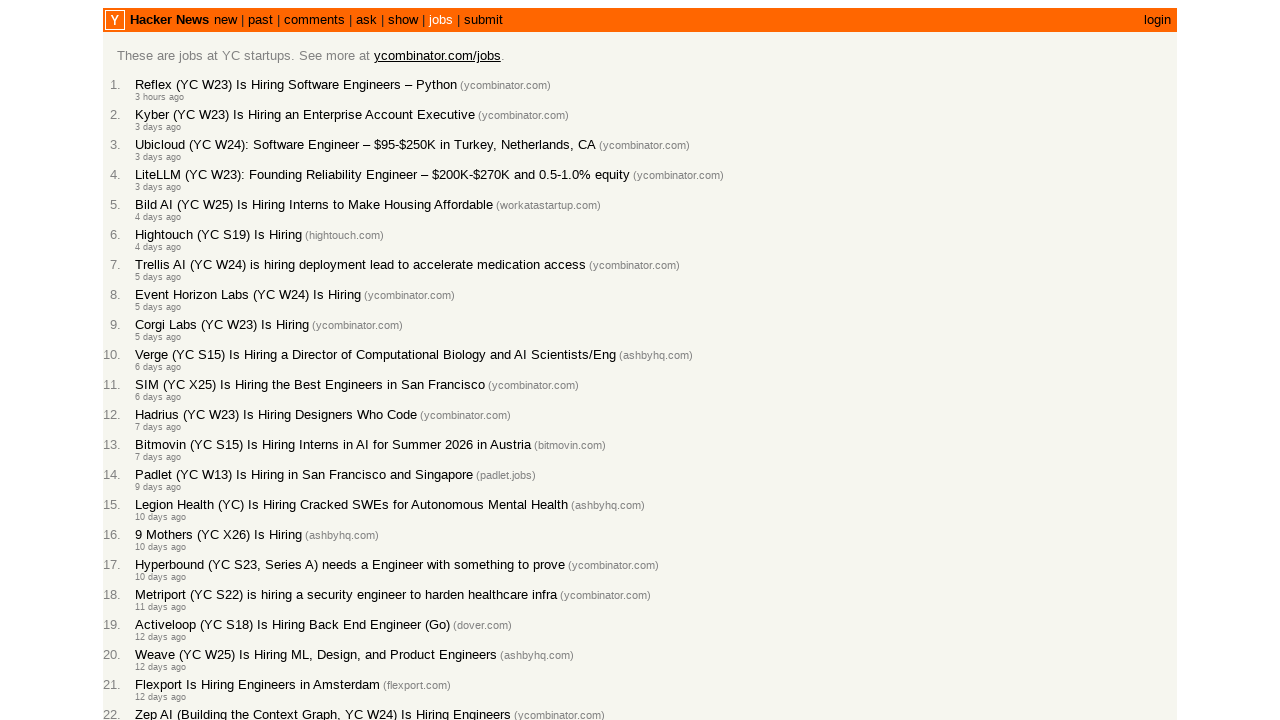

First job post row is visible
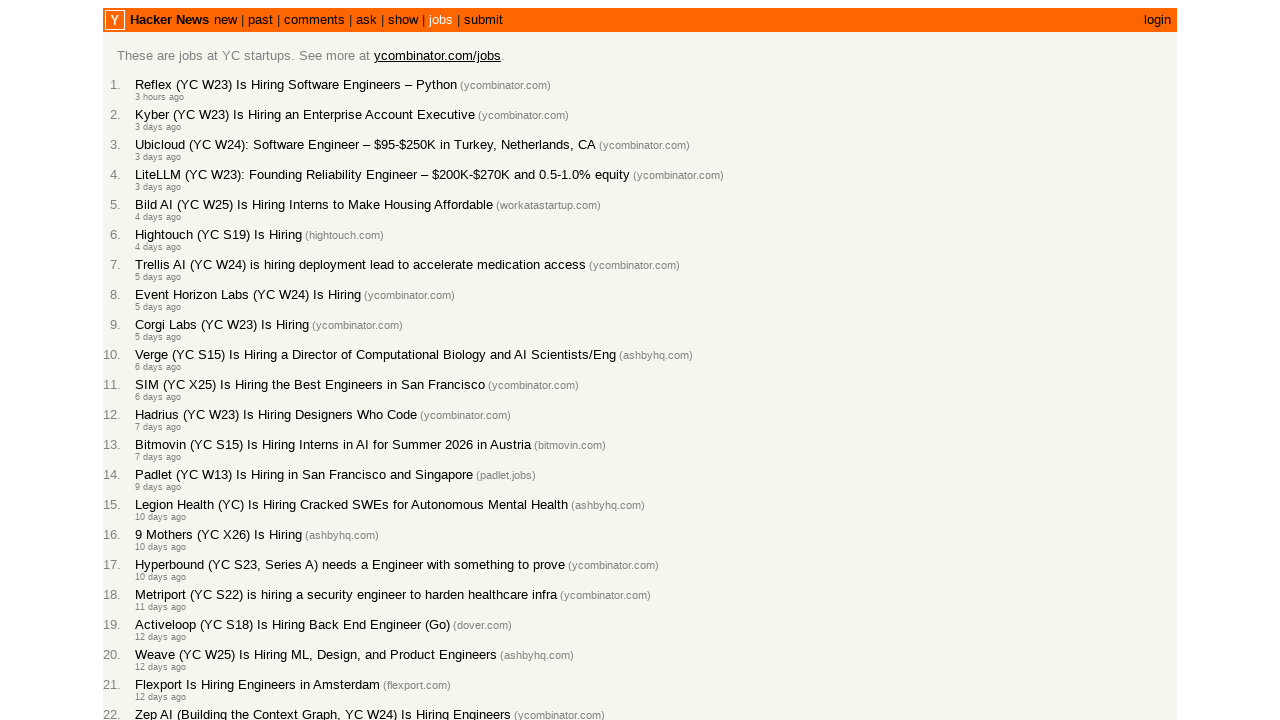

Internal job links are visible
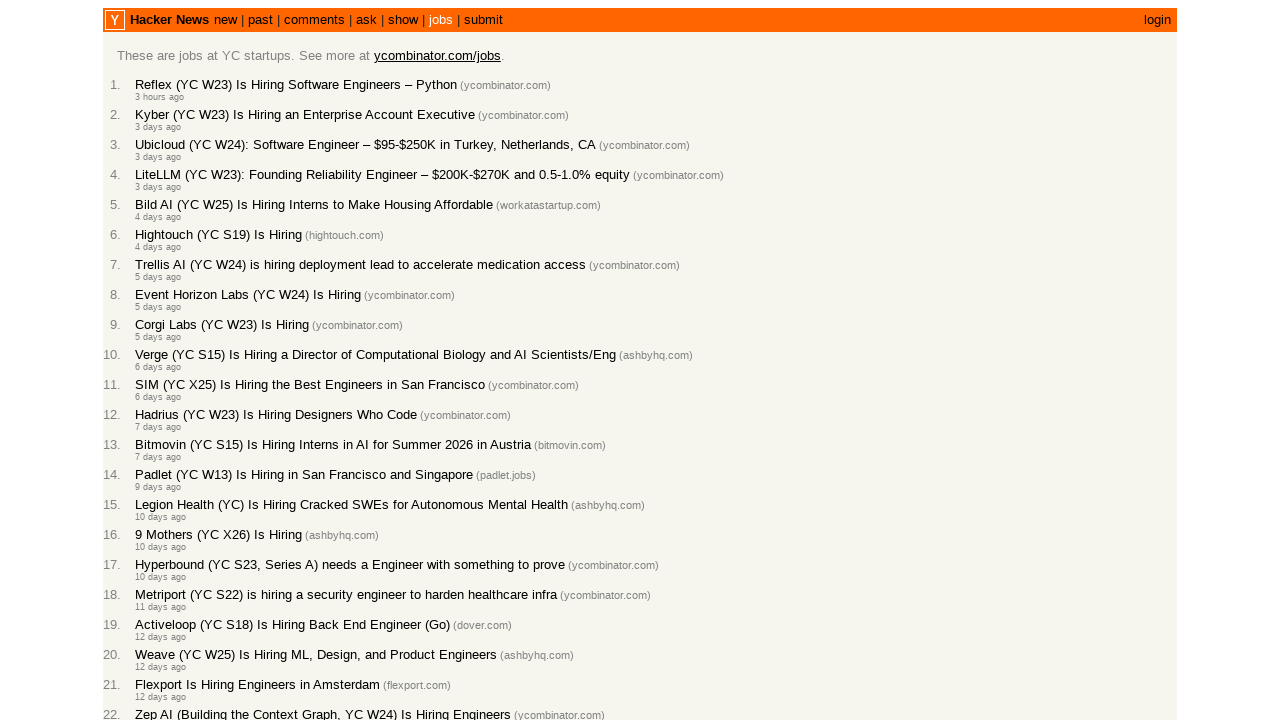

Clicked 'More' pagination link at (149, 616) on a.morelink[rel="next"]
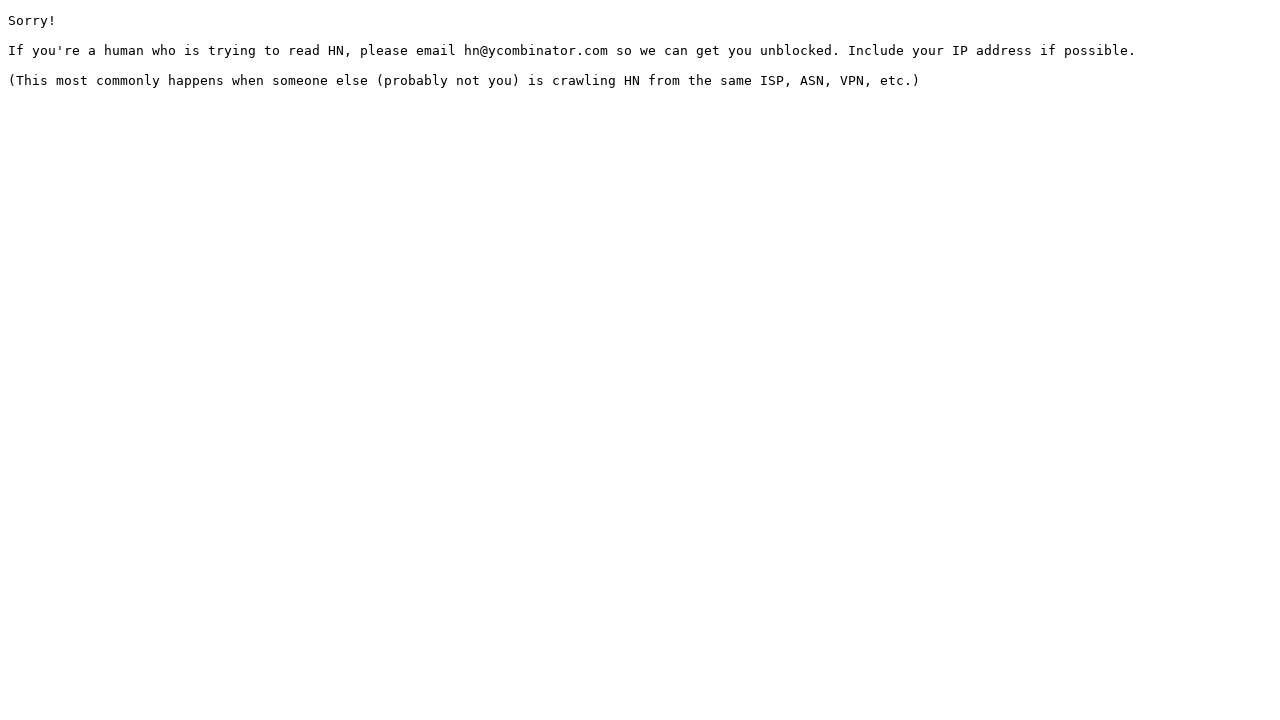

Waited for next page to load after pagination
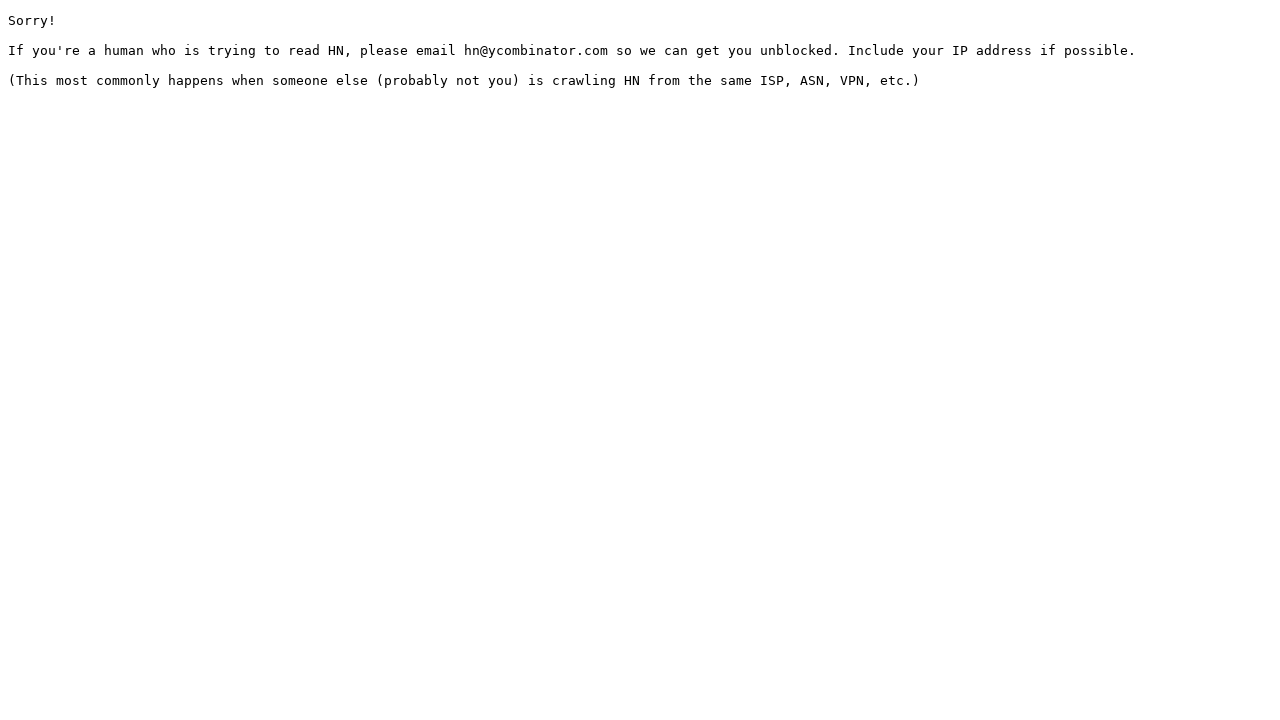

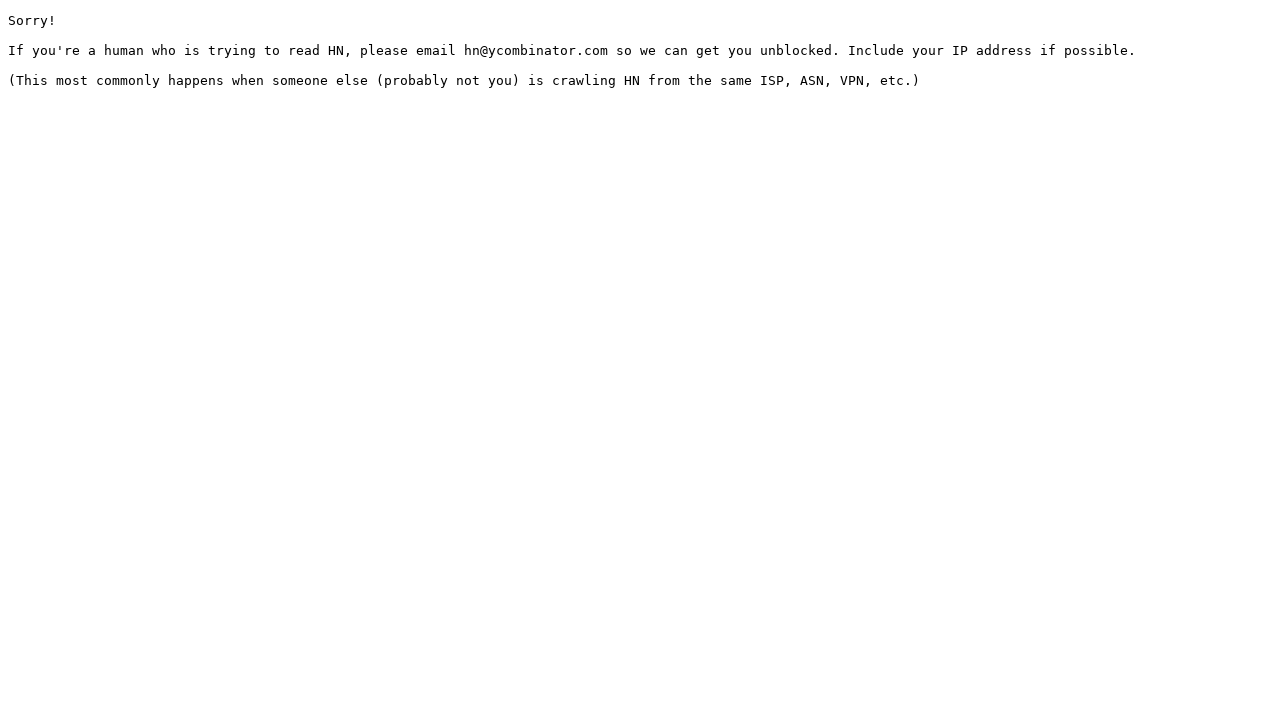